Tests the default selection state of five checkboxes on a demo page, verifying that checkboxes 1-4 are not selected and checkbox 5 is selected.

Starting URL: https://seleniumbase.io/demo_page

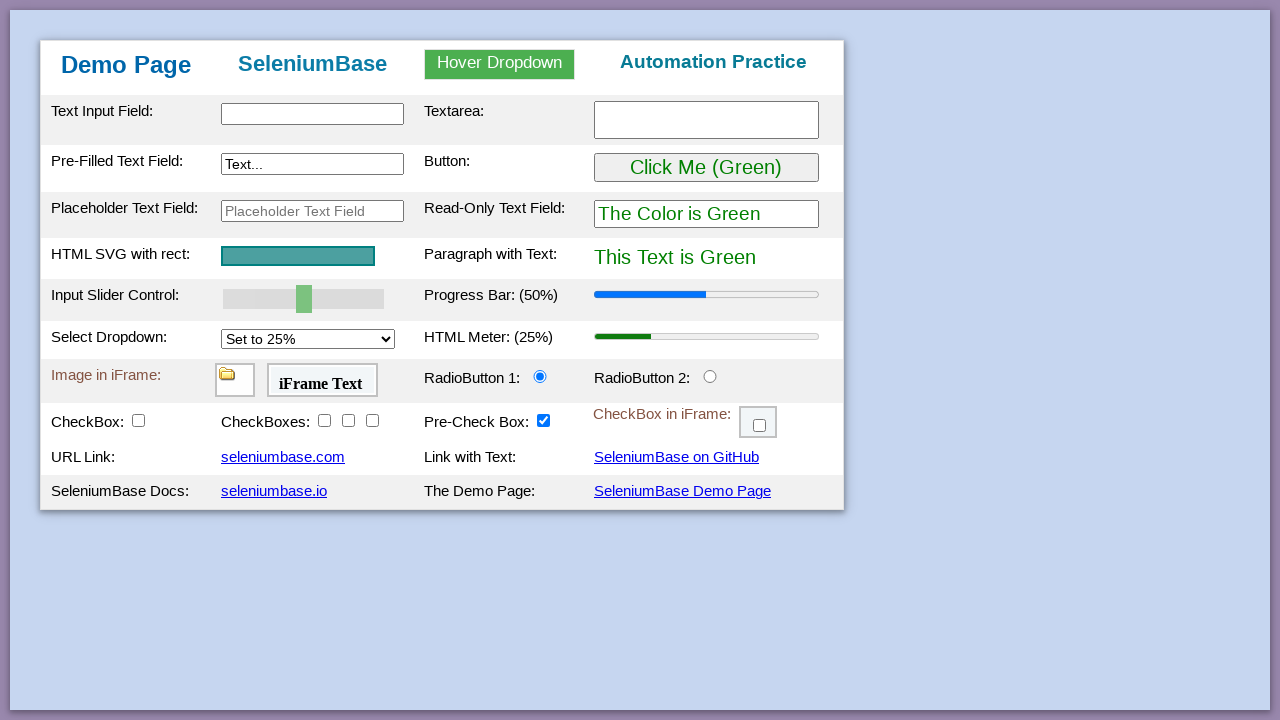

Navigated to demo page
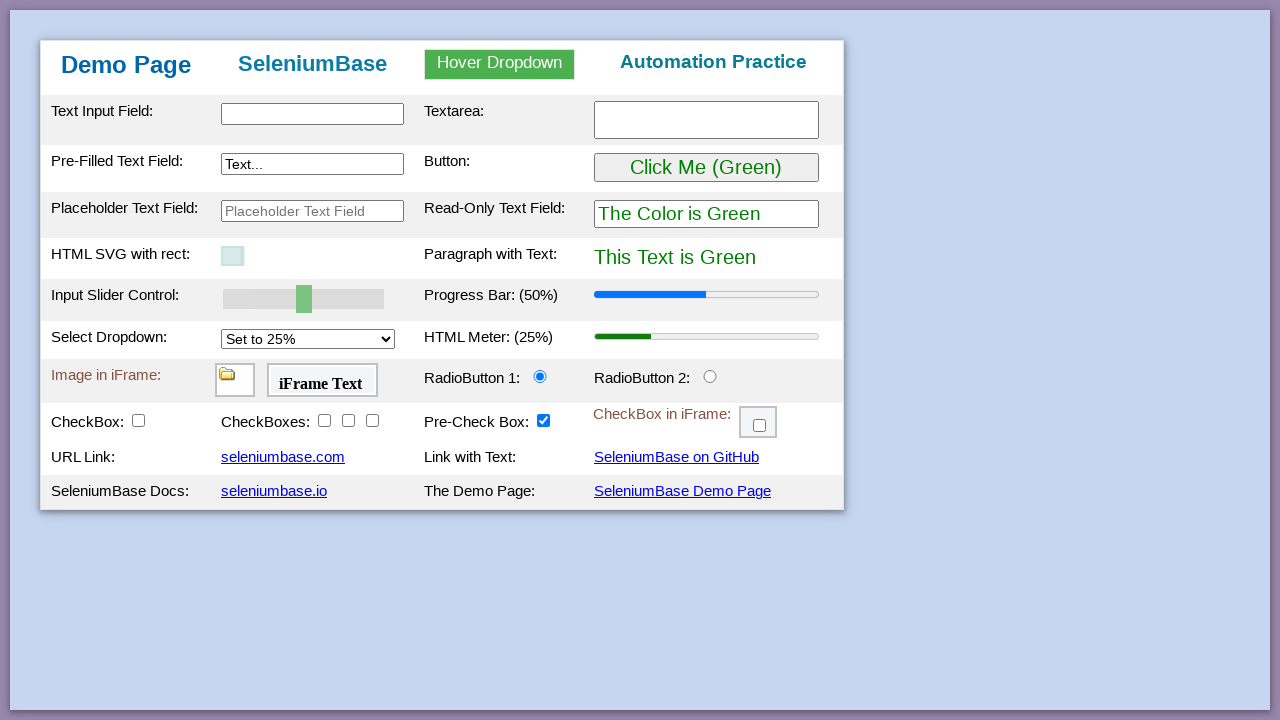

Located checkbox 1
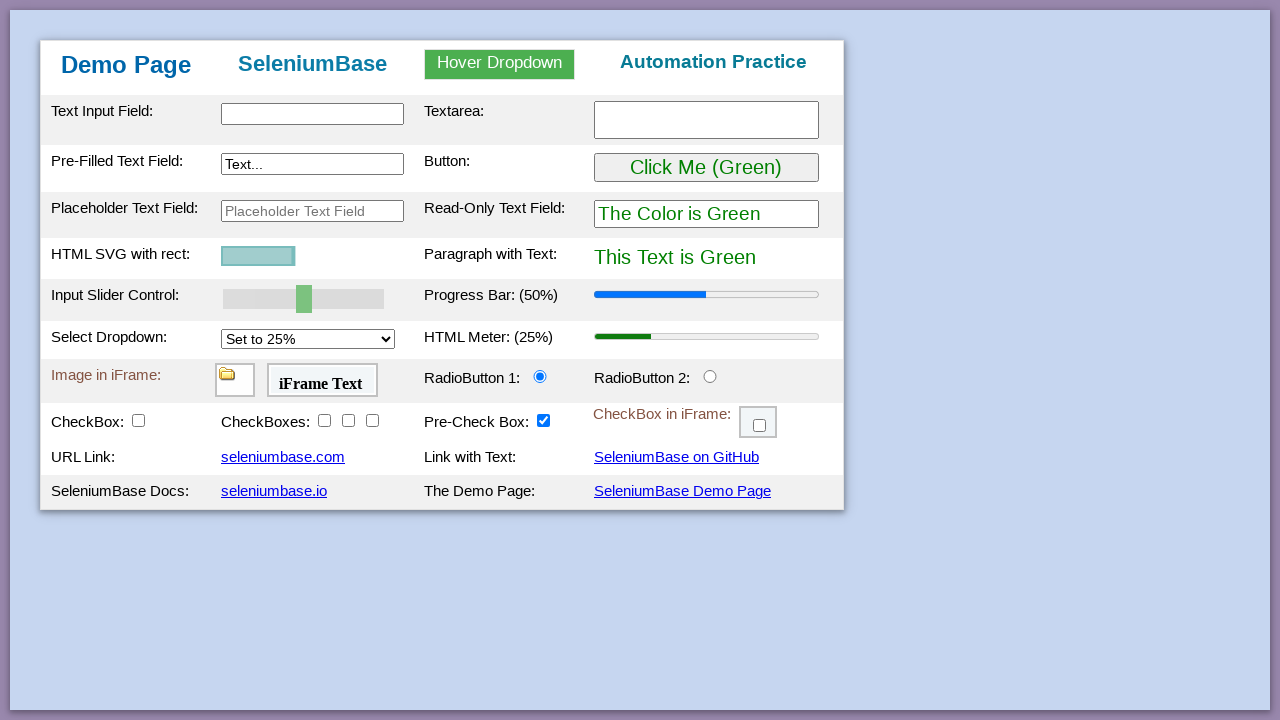

Verified checkbox 1 is not selected
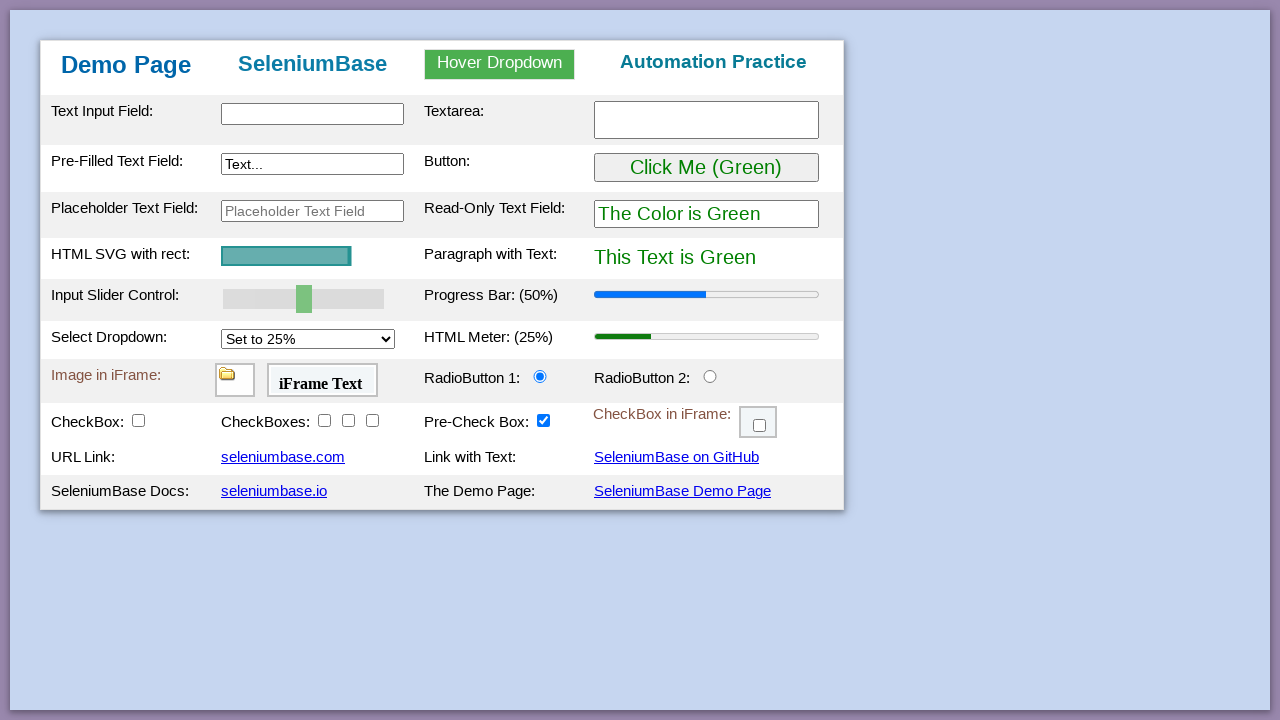

Located checkbox 2
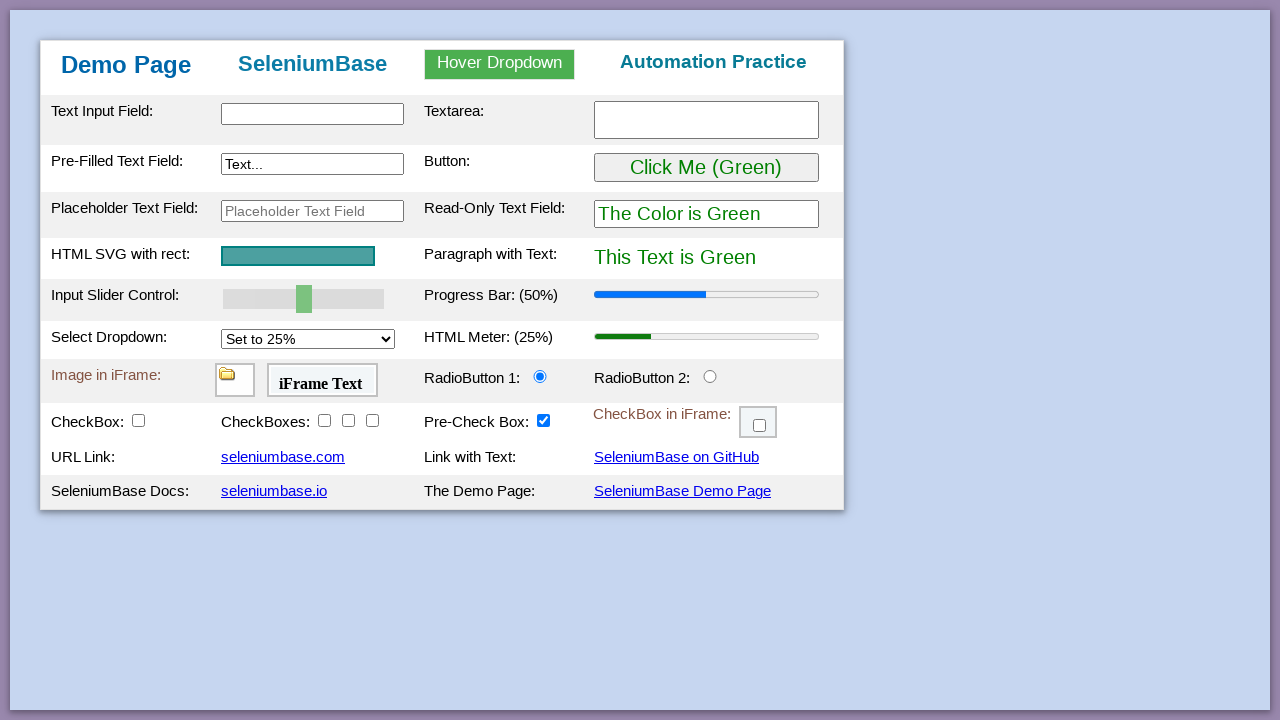

Verified checkbox 2 is not selected
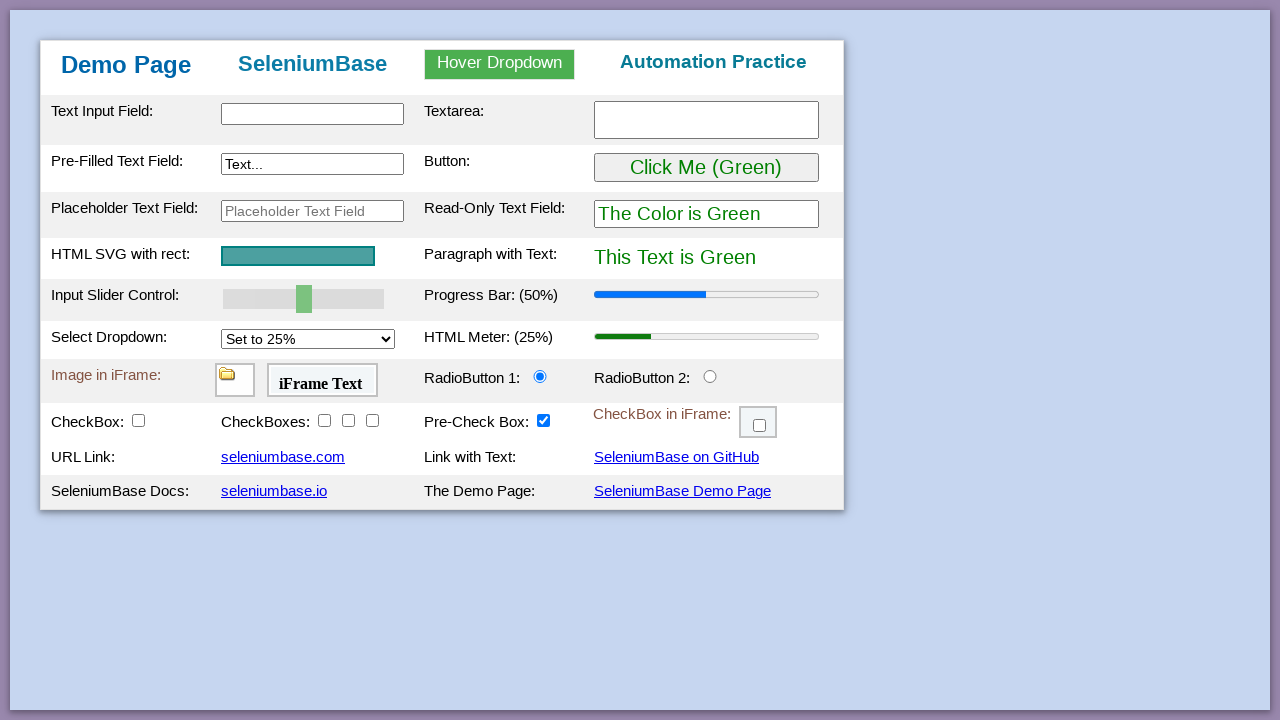

Located checkbox 3
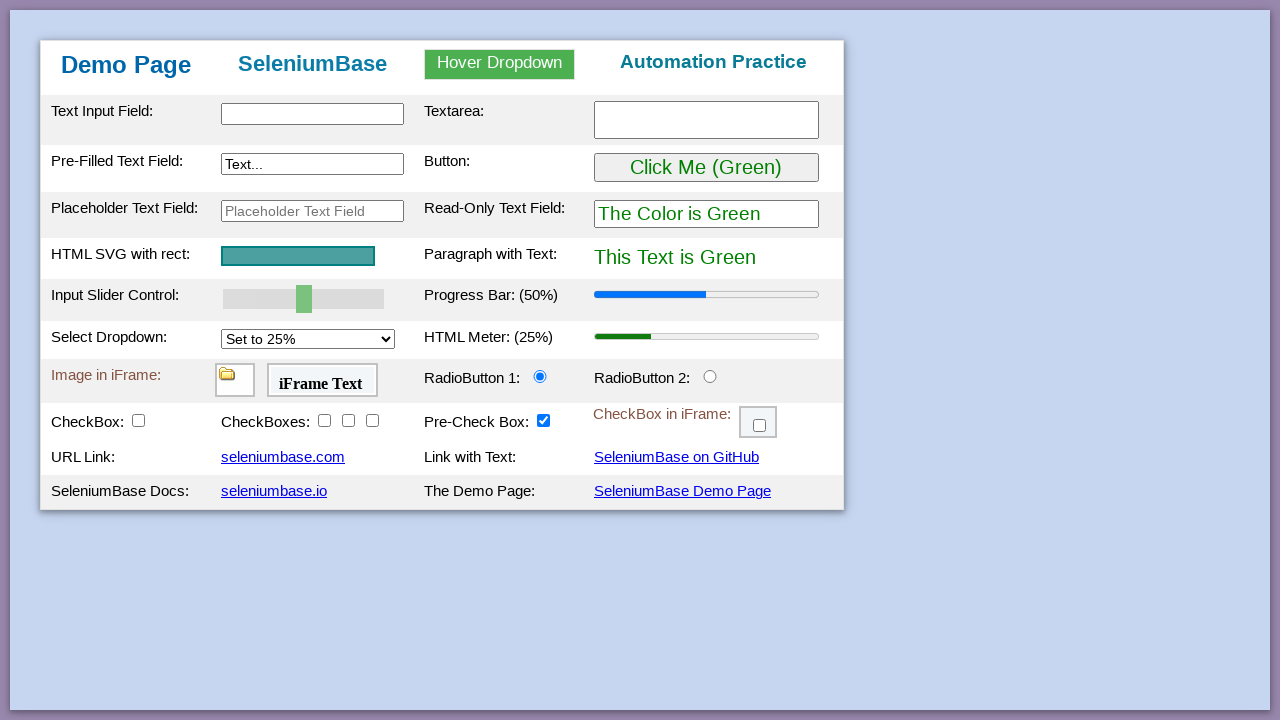

Verified checkbox 3 is not selected
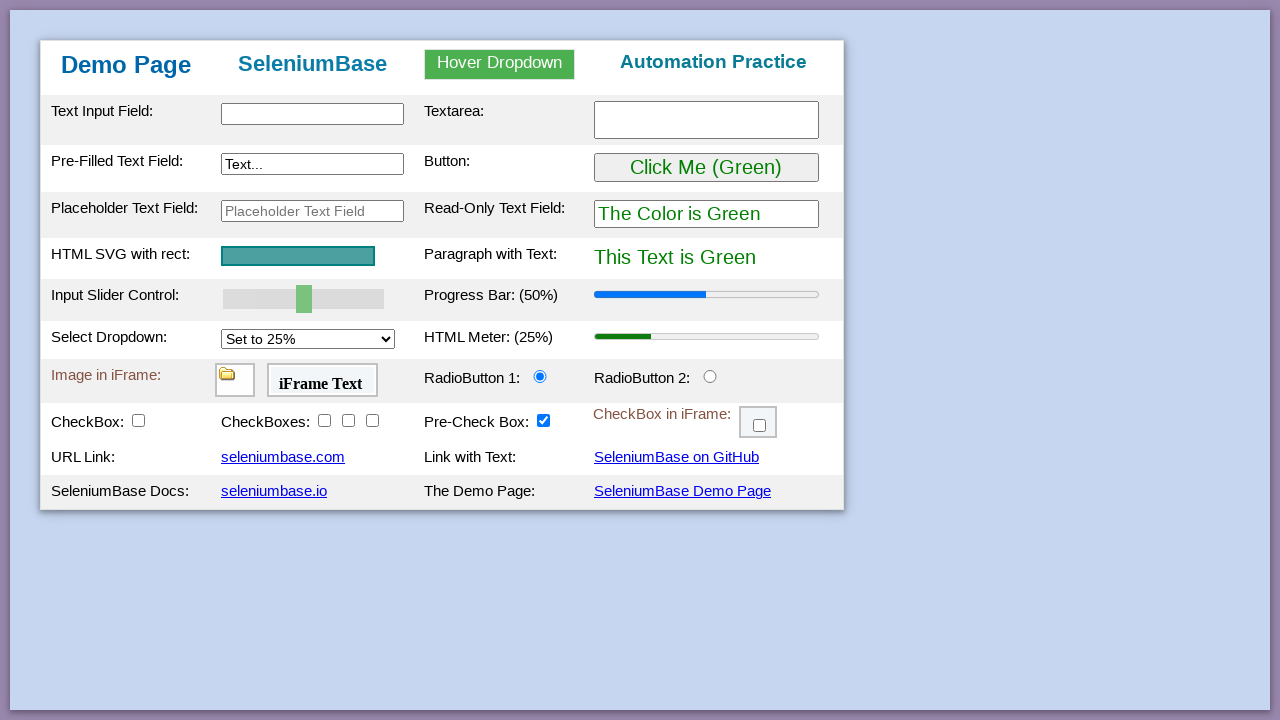

Located checkbox 4
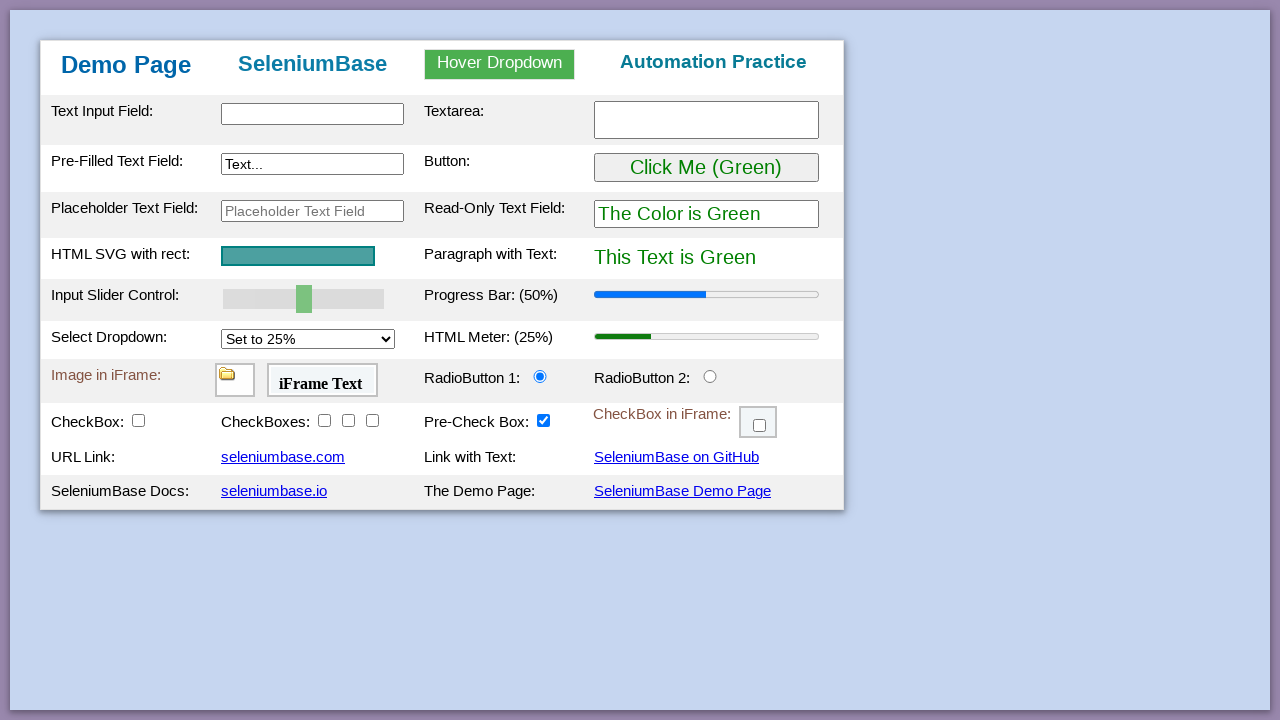

Verified checkbox 4 is not selected
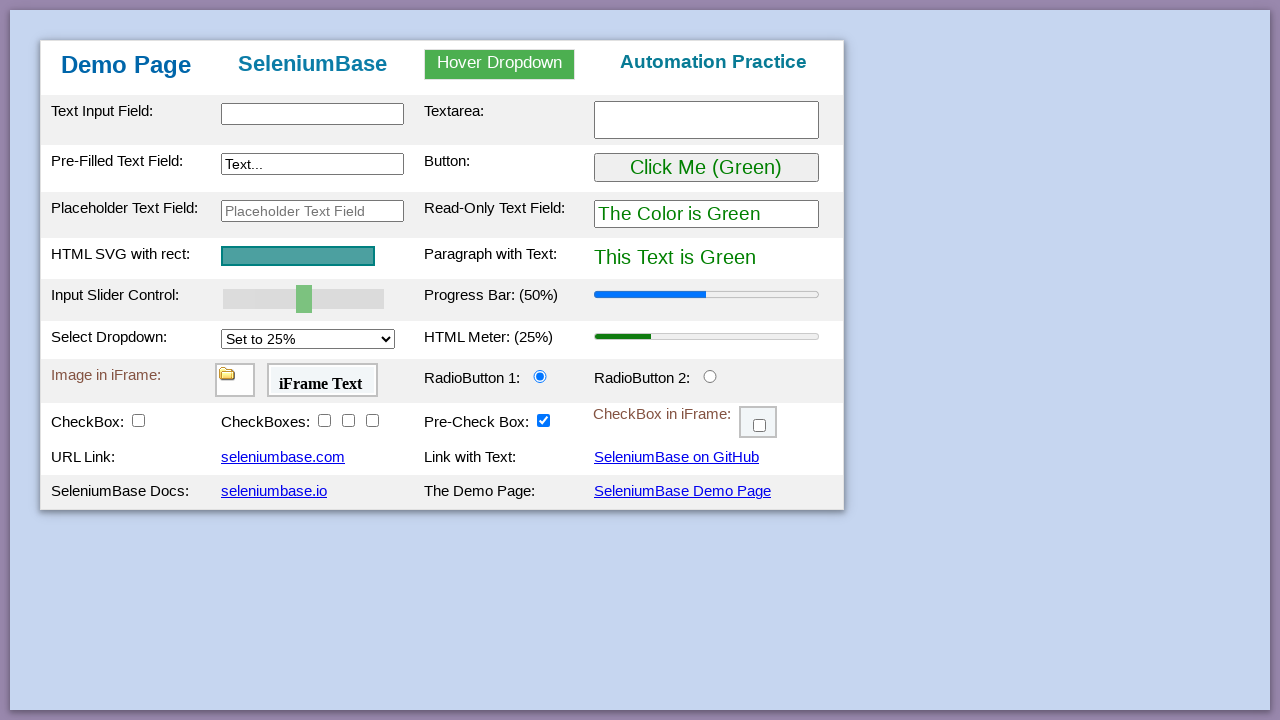

Located checkbox 5
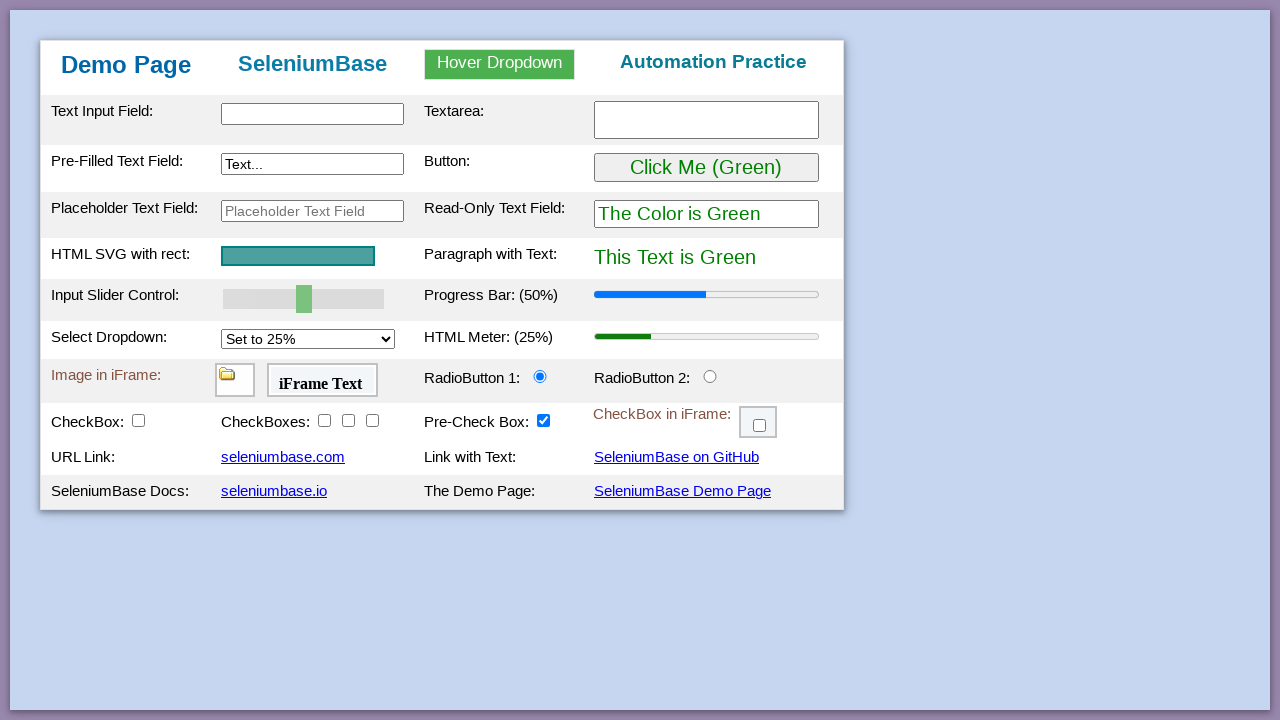

Verified checkbox 5 is selected by default
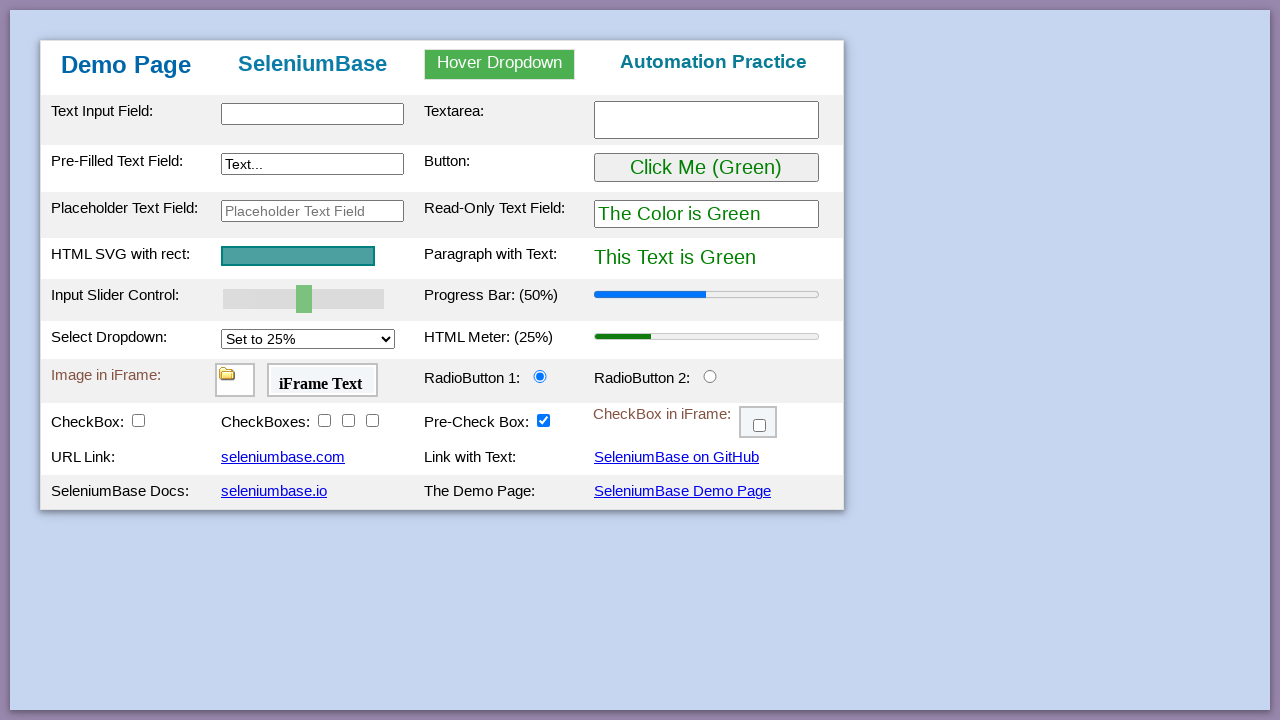

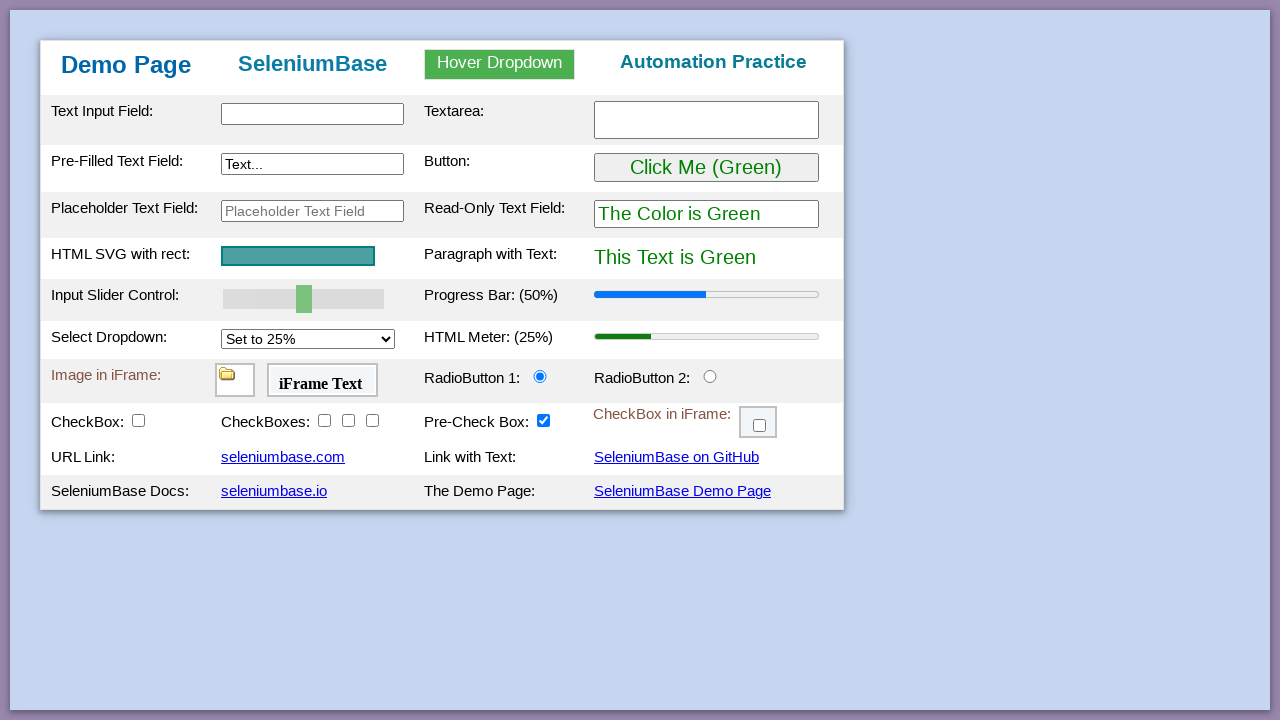